Tests the ChiliPiper demo request form by filling in contact information (first name, last name, email, phone), submitting the form, and then navigating through the calendar interface to view available booking slots.

Starting URL: https://cincpro.chilipiper.com/concierge-router/link/lp-request-a-demo-agent-advice

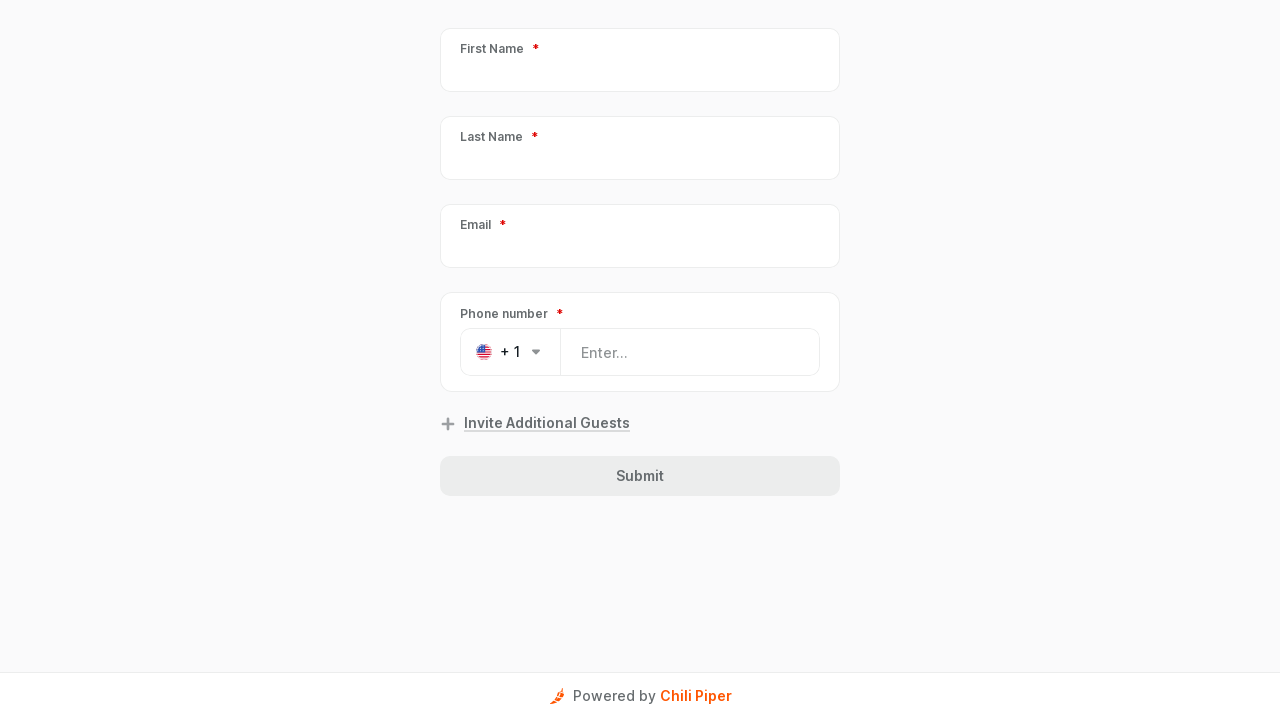

Waited for ChiliPiper form page to load
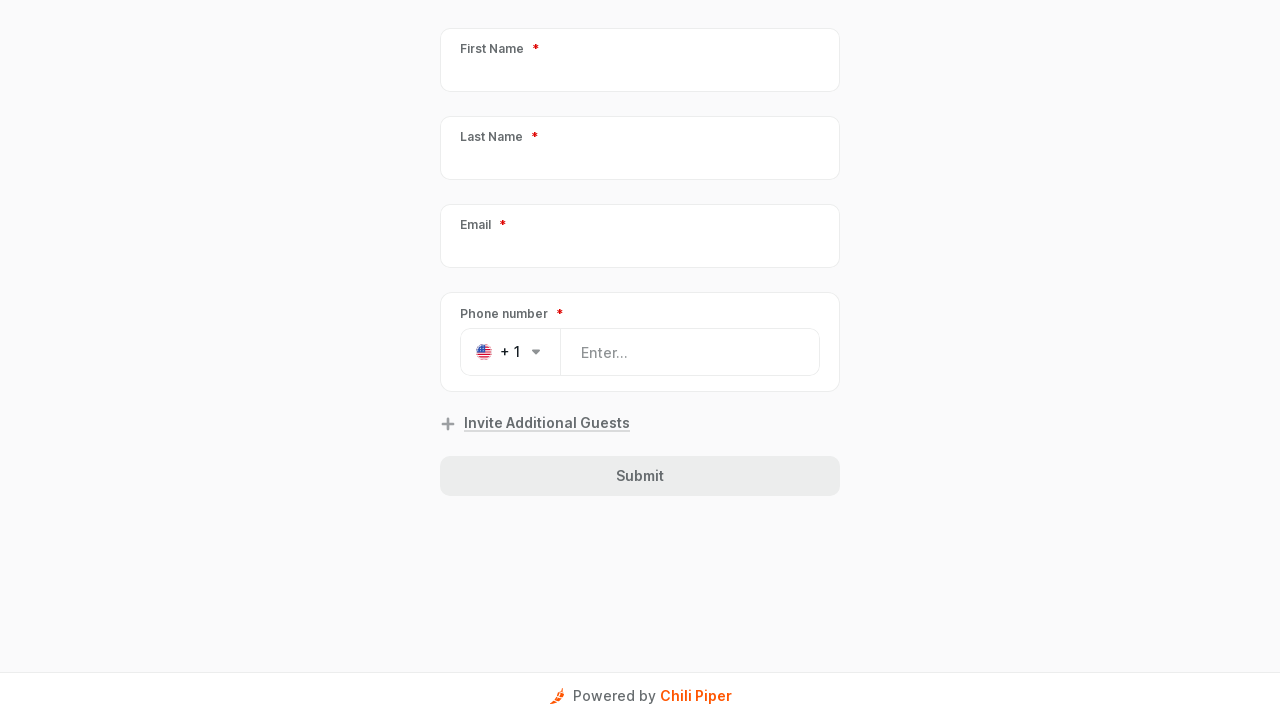

Filled first name field with 'Michael' on [data-test-id="GuestFormField-PersonFirstName"]
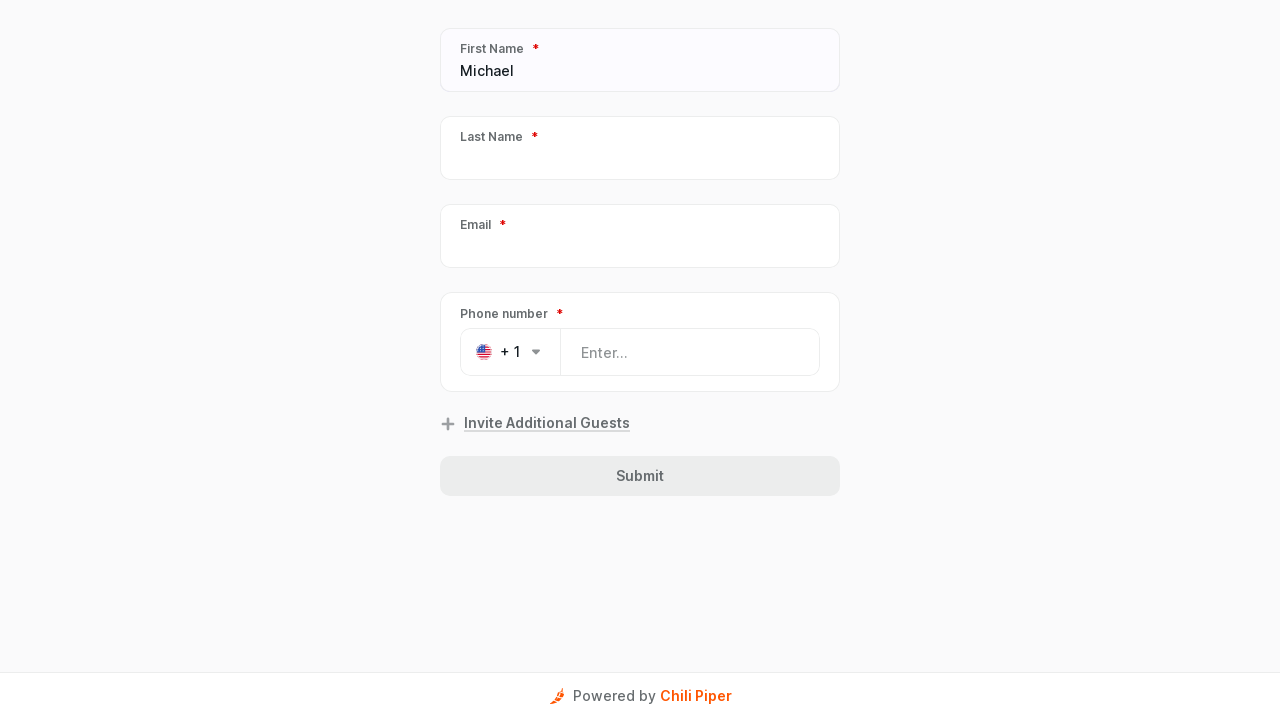

Filled last name field with 'Thompson' on [data-test-id="GuestFormField-PersonLastName"]
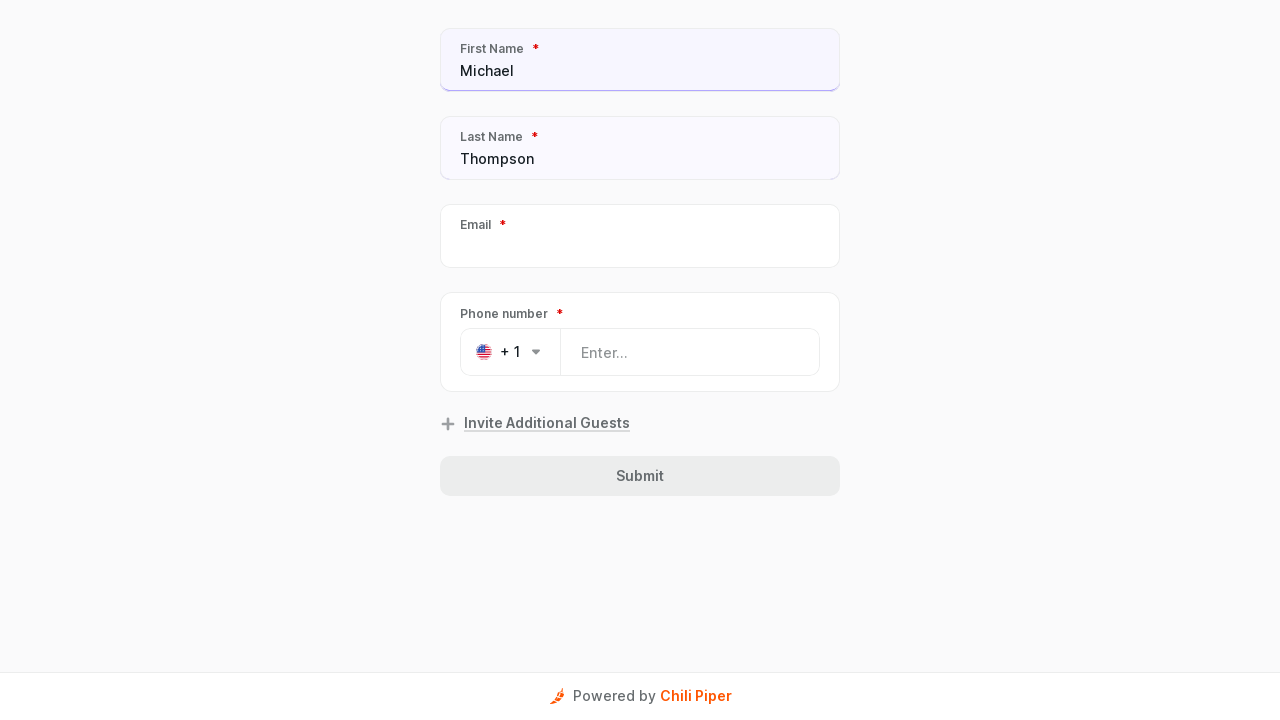

Filled email field with 'michael.thompson@testcompany.com' on [data-test-id="GuestFormField-PersonEmail"]
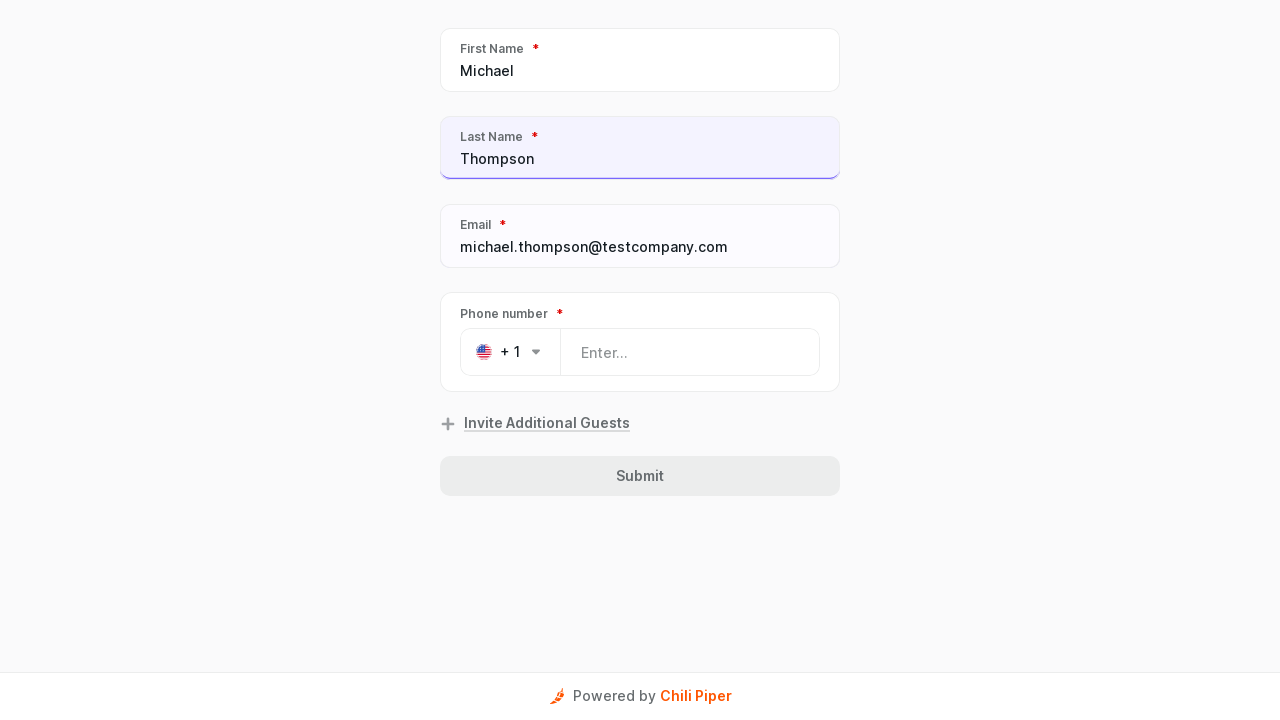

Filled phone field with '5551234567' on [data-test-id="PhoneField-input"]
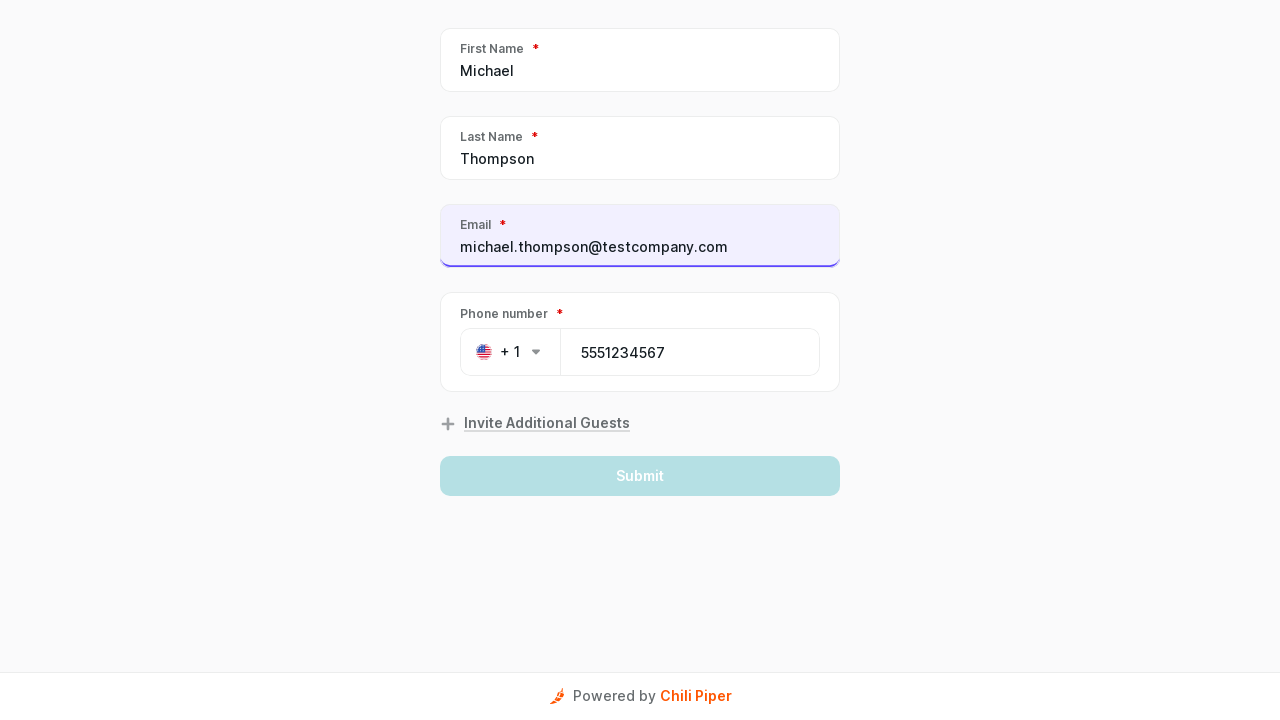

Clicked submit button to submit form at (640, 476) on button[type="submit"]
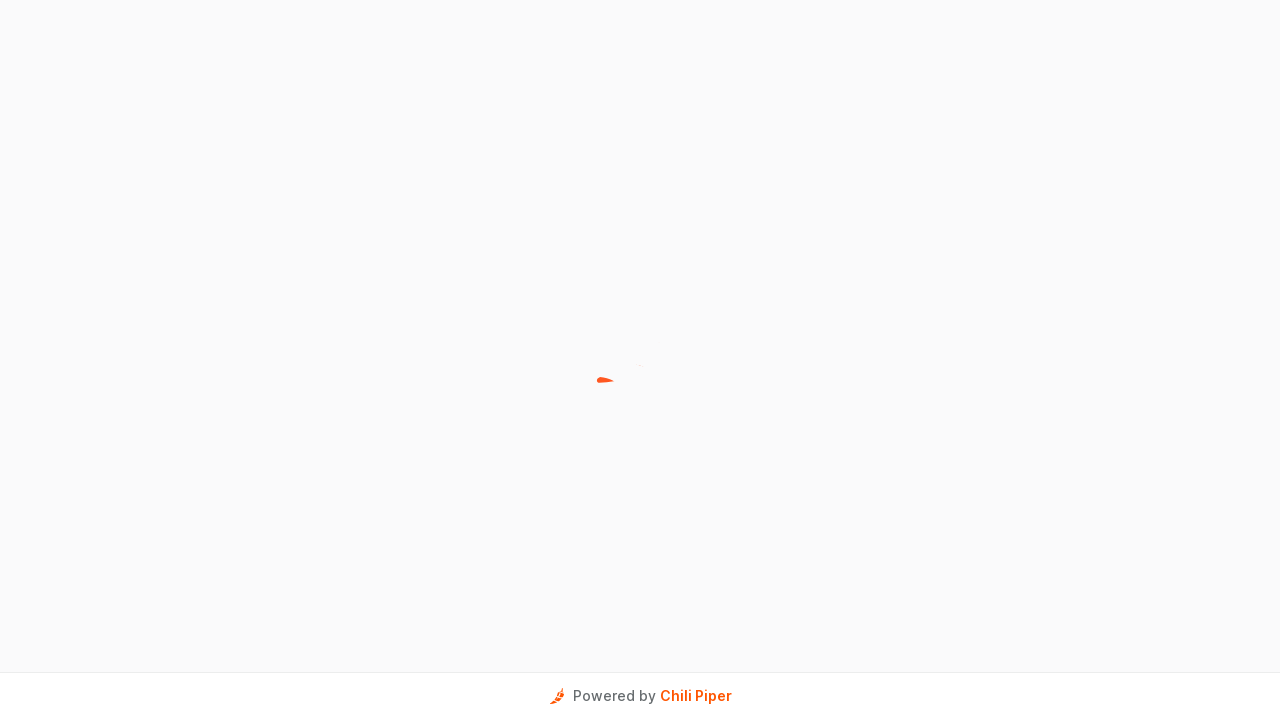

Waited for calendar interface to load
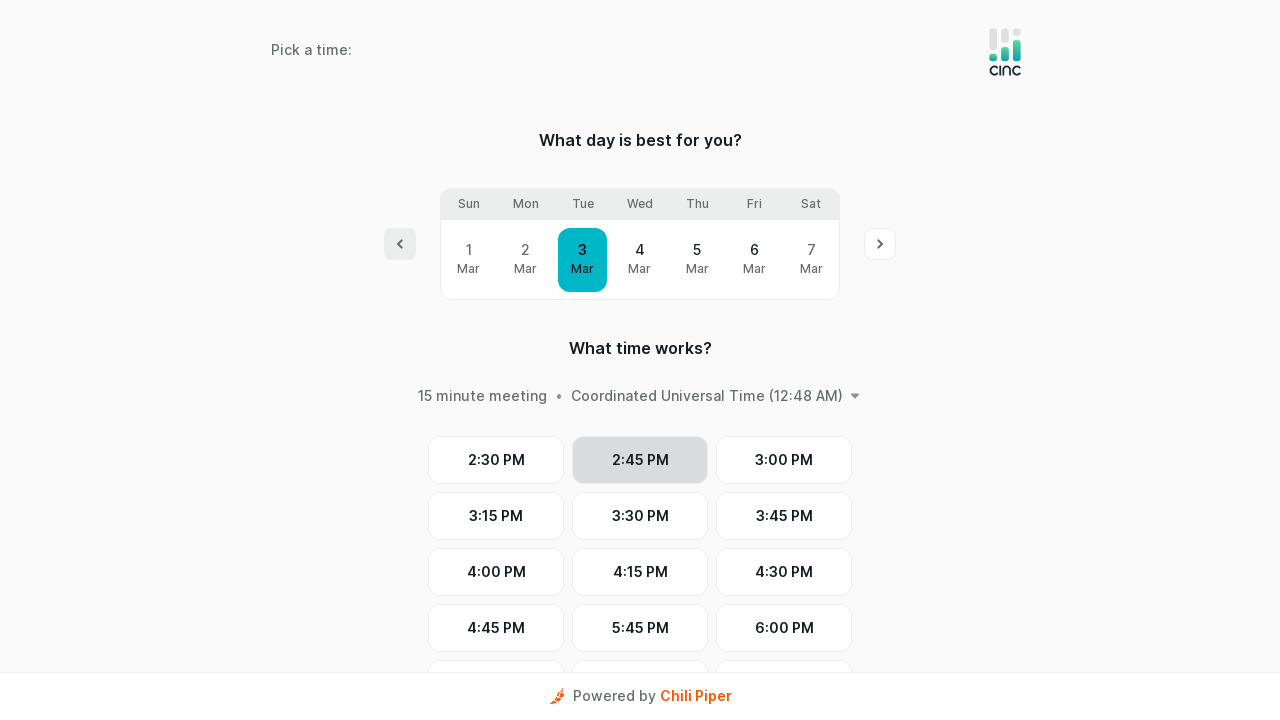

Calendar day buttons appeared and are ready to select
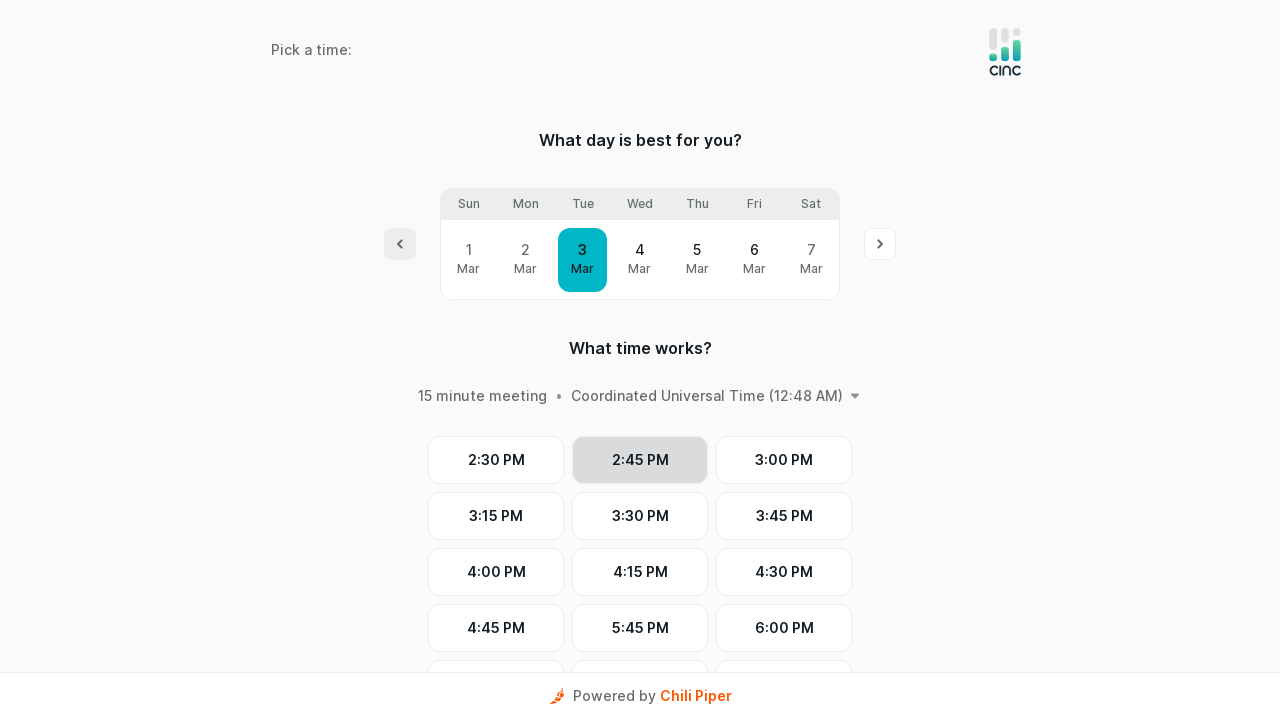

Clicked on an available calendar day to view time slots at (583, 244) on button[data-test-id*="days:"]:not([disabled])
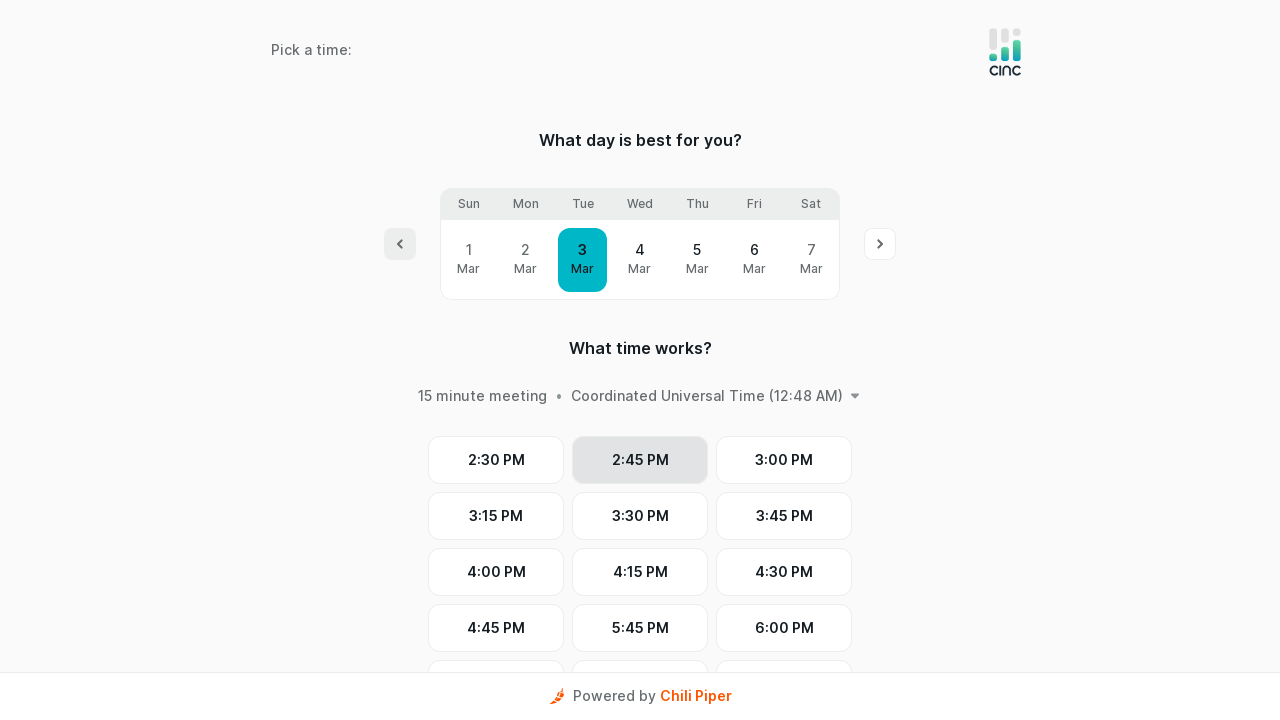

Waited for time slot options to load
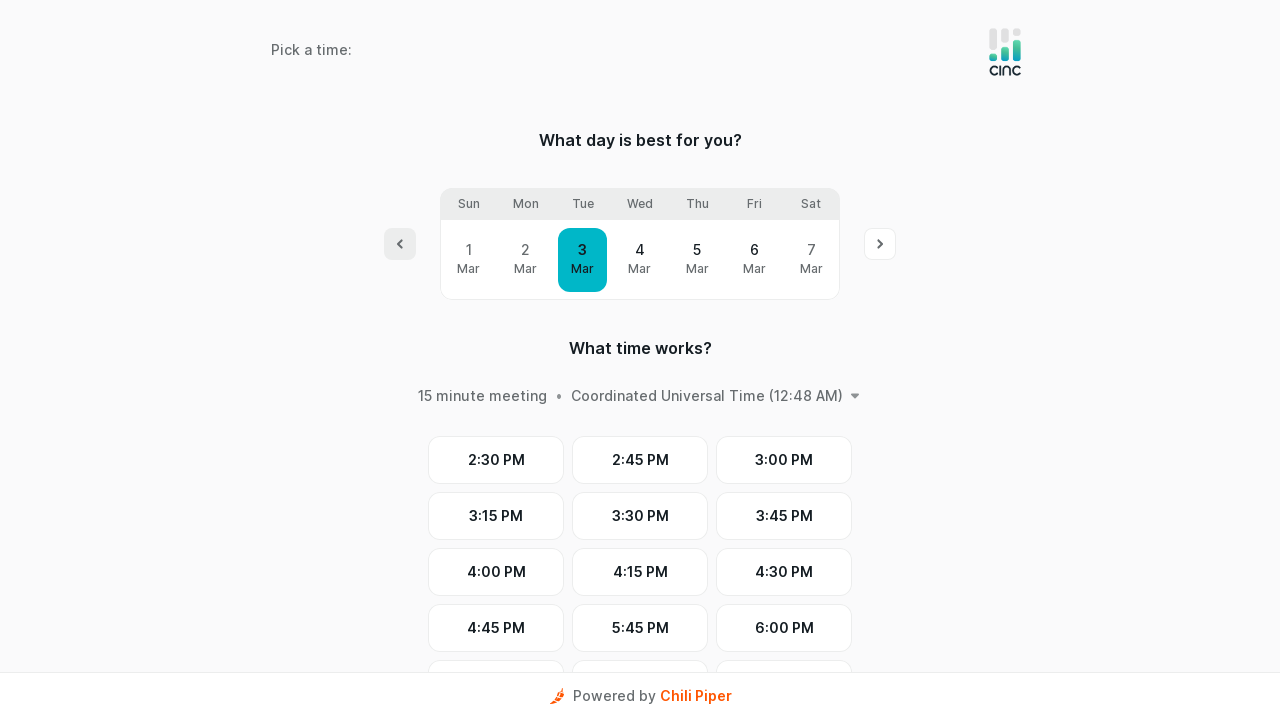

Time slot buttons (AM/PM) are now visible and available for selection
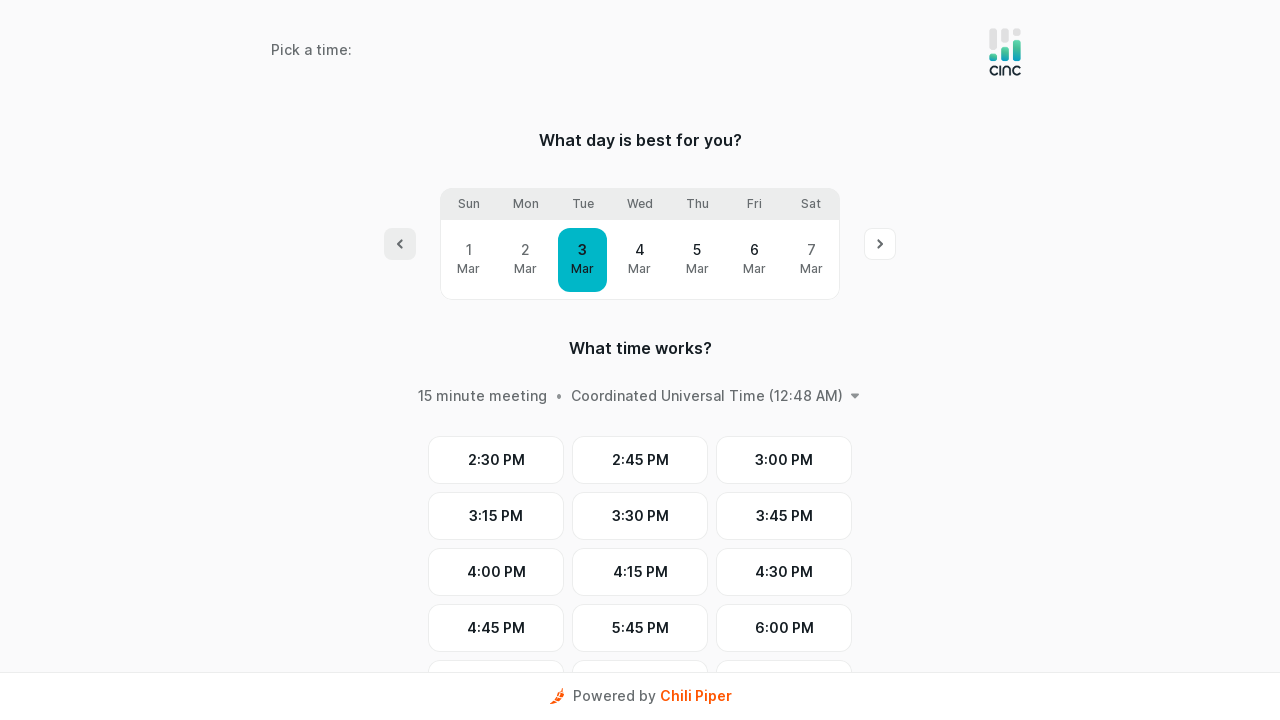

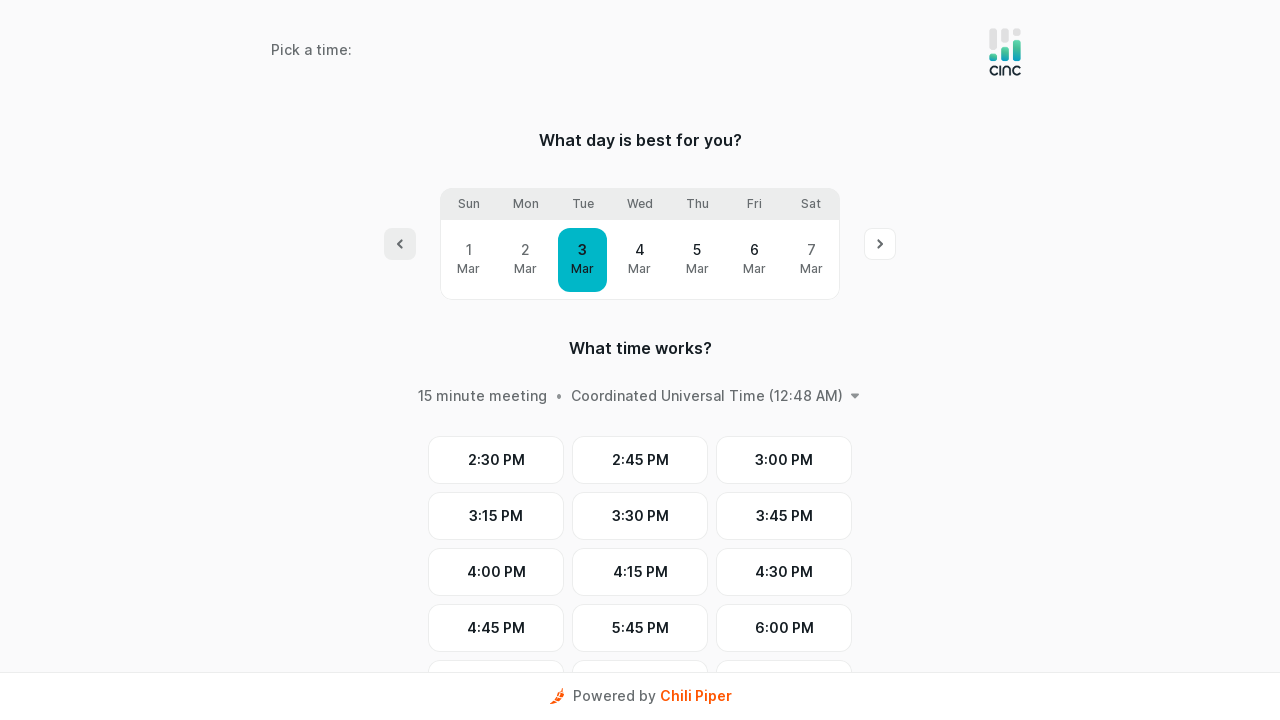